Tests page scrolling functionality by scrolling down and then up on a buttons demo page

Starting URL: https://demoqa.com/buttons

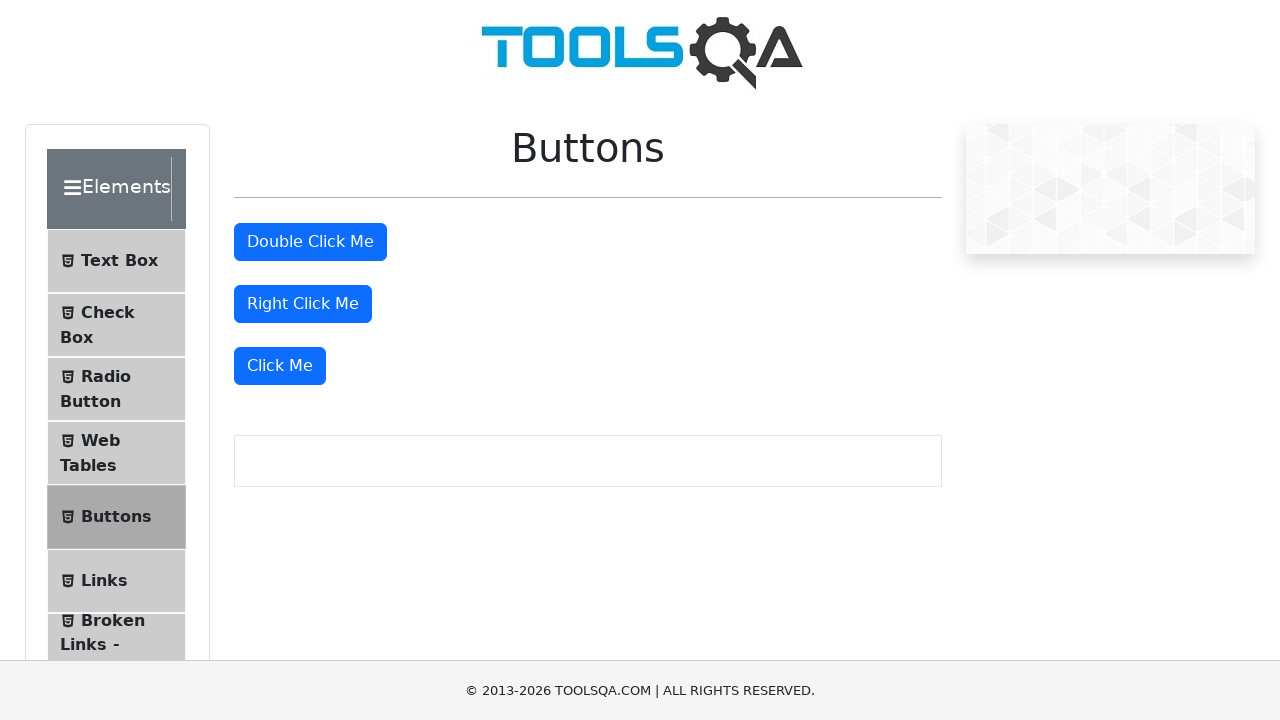

Scrolled down the page by 1000 pixels
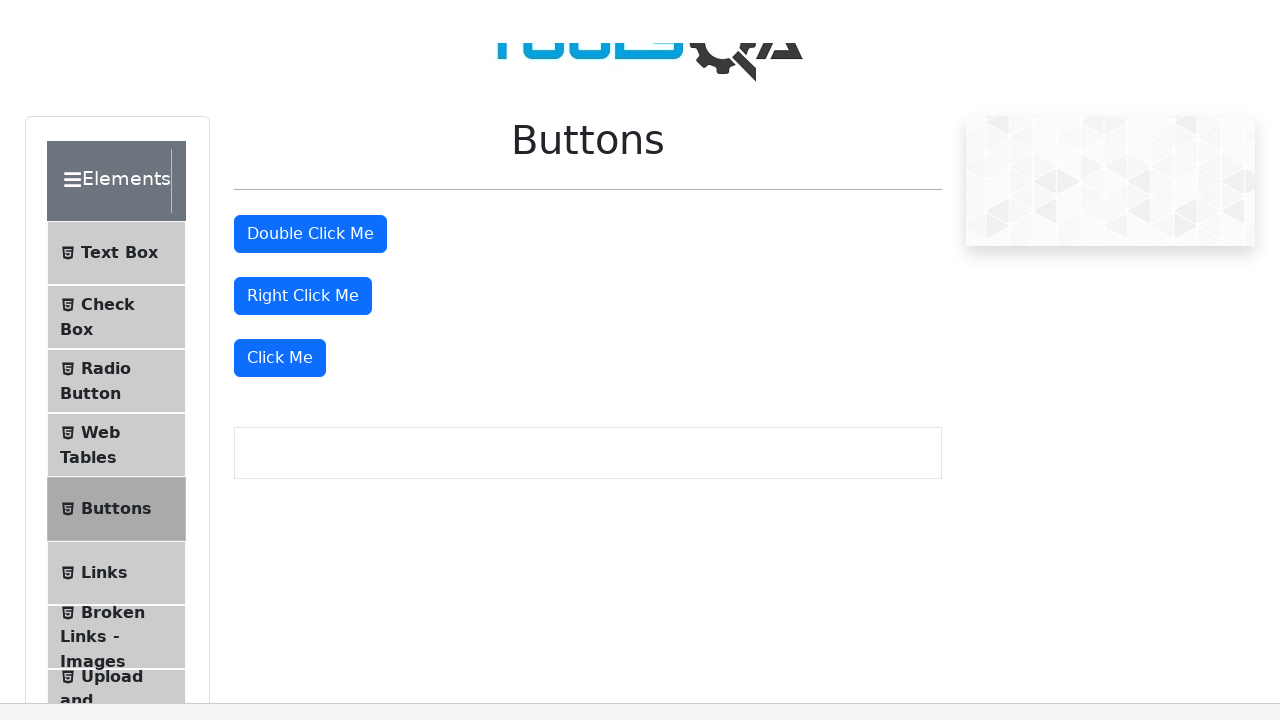

Waited for 5 seconds
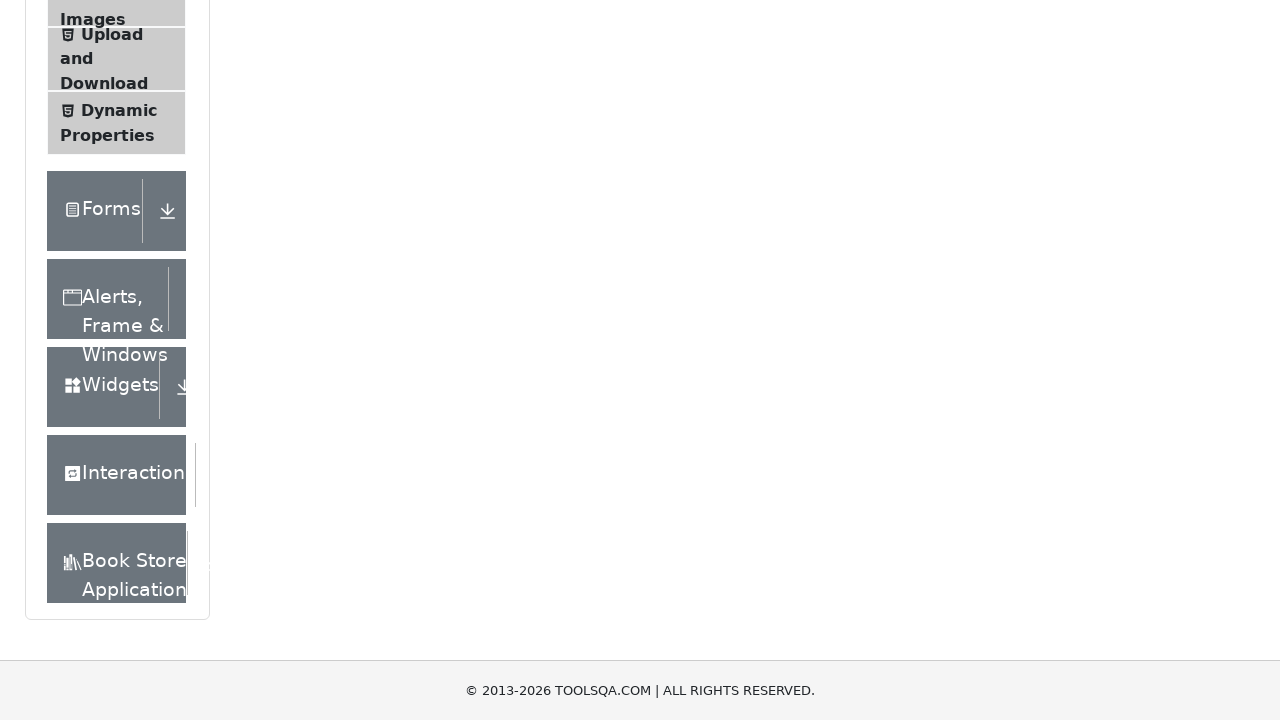

Scrolled up the page by 300 pixels
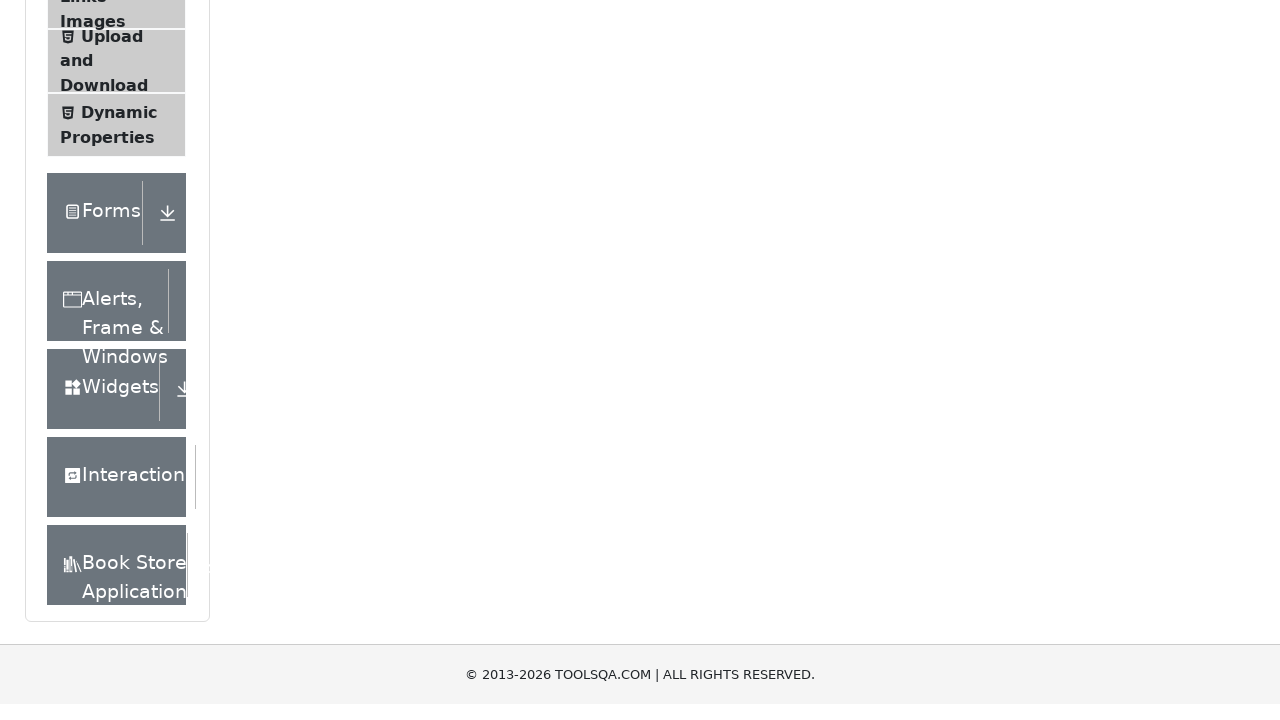

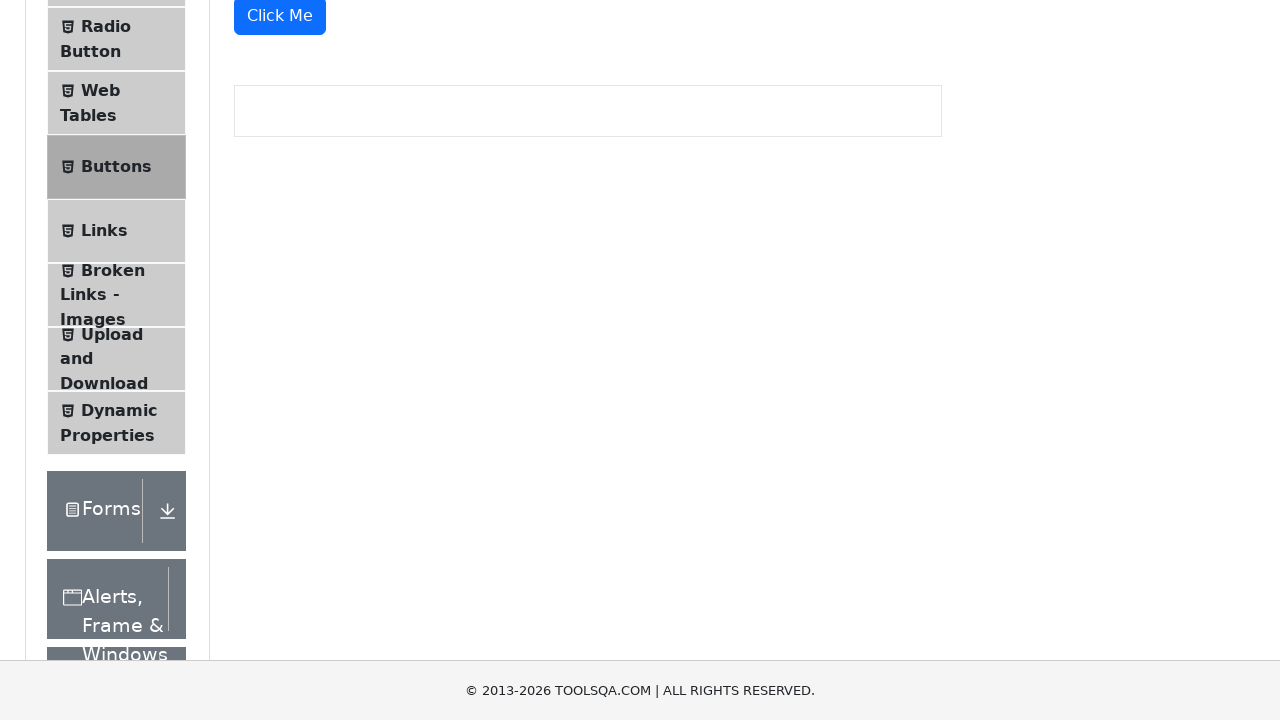